Tests a form that calculates the sum of two displayed numbers and selects the result from a dropdown menu

Starting URL: http://suninjuly.github.io/selects1.html

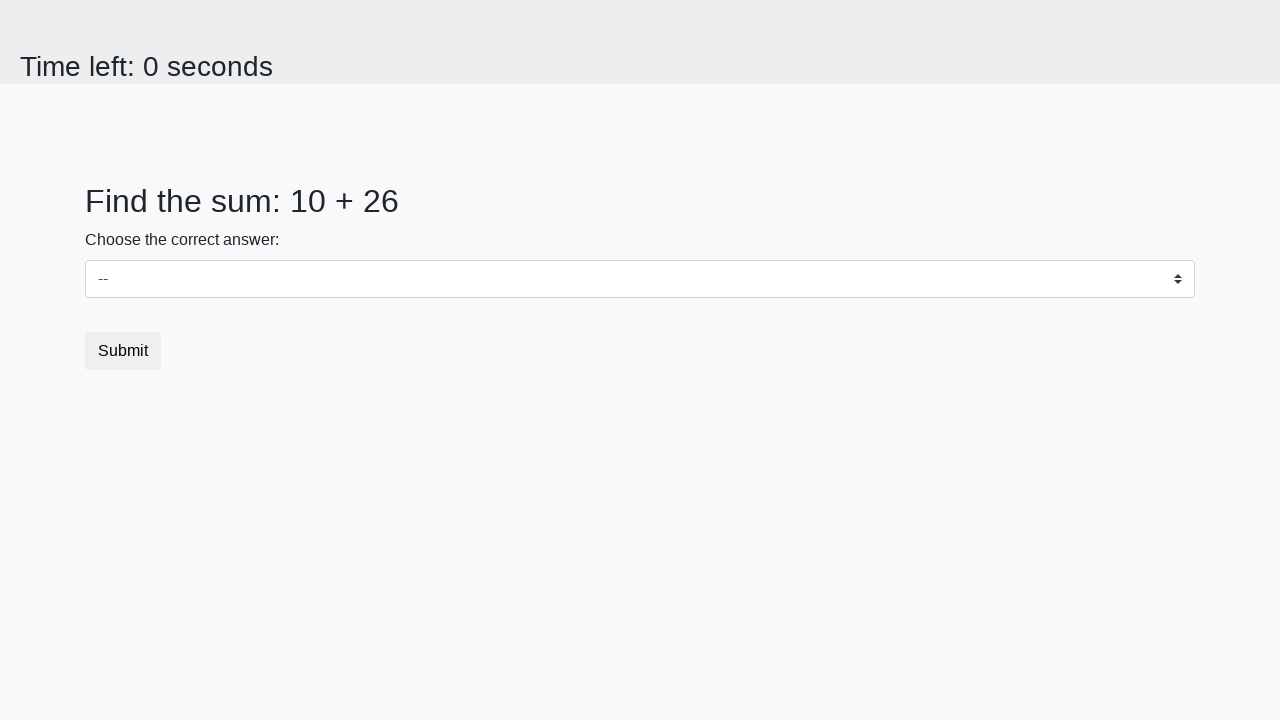

Located the first number element (#num1)
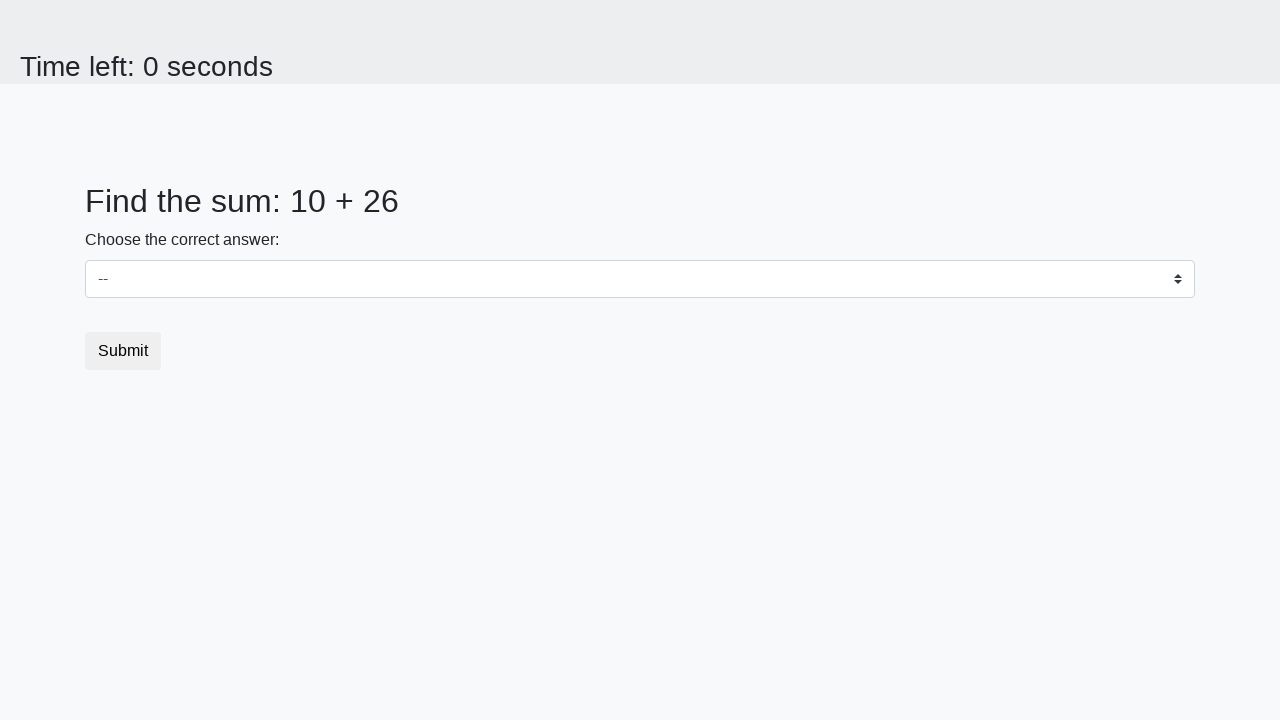

Located the second number element (#num2)
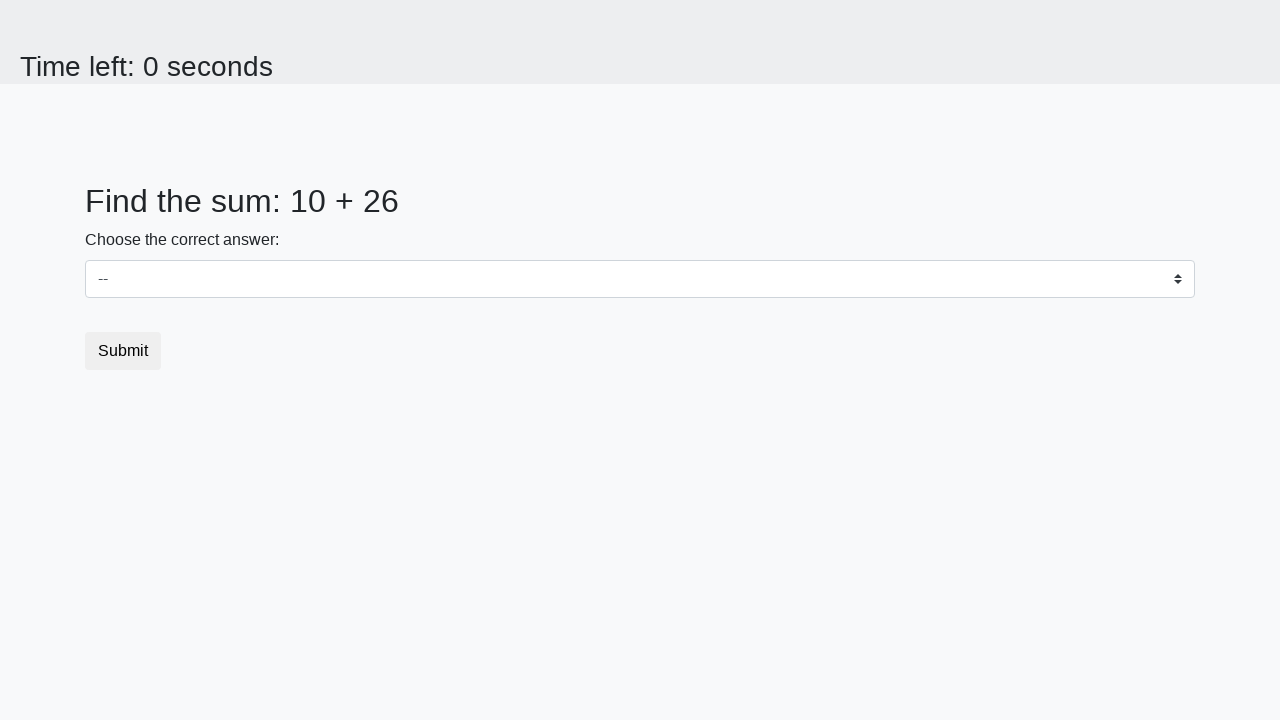

Retrieved the first number value
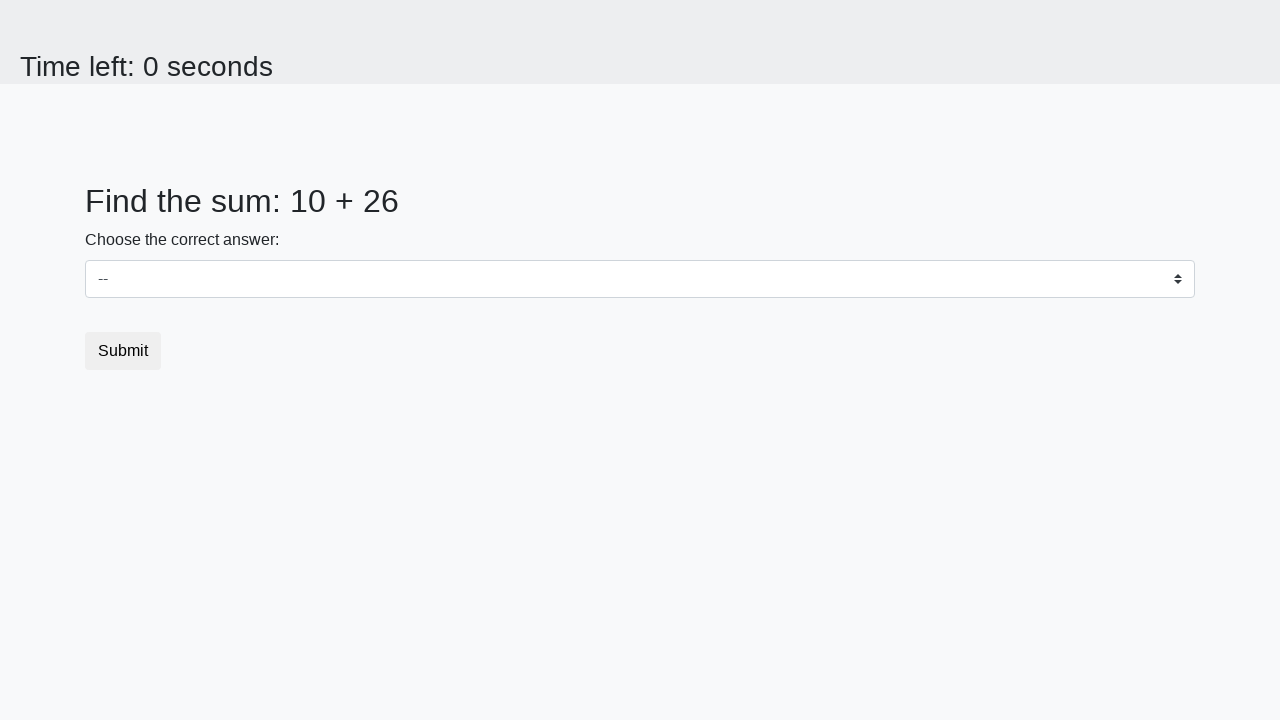

Retrieved the second number value
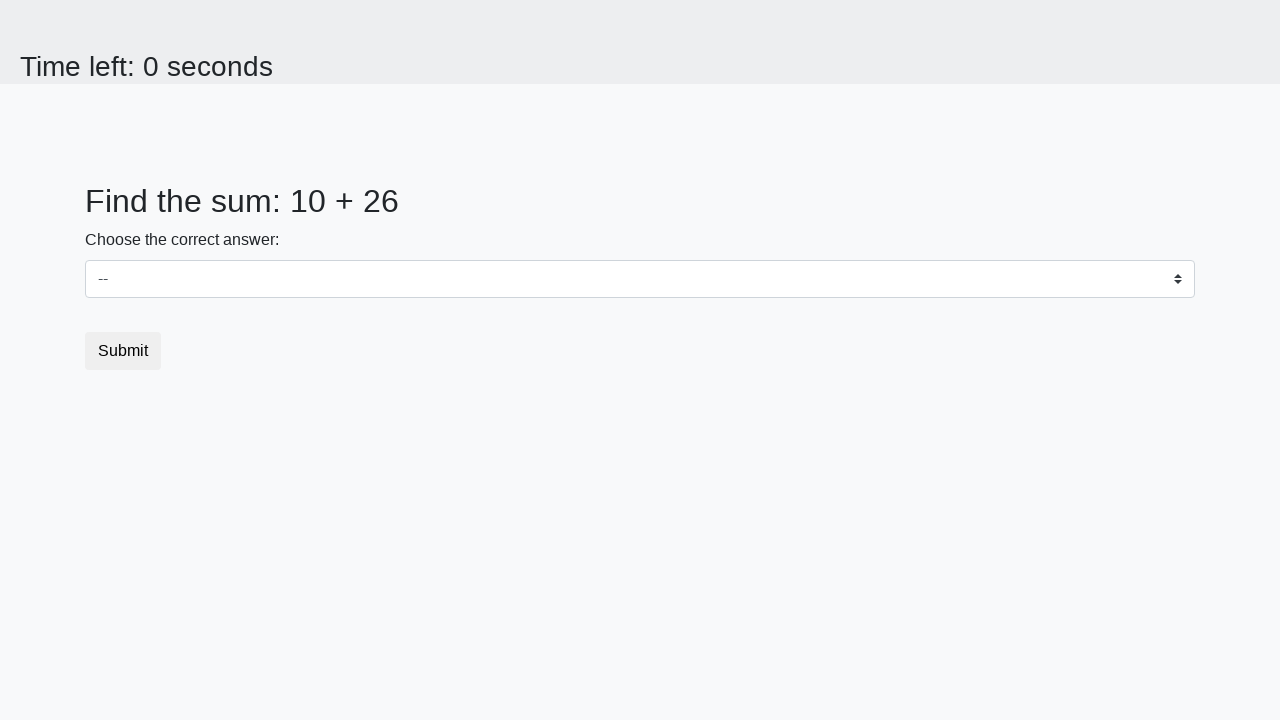

Calculated the sum of 10 + 26 = 36
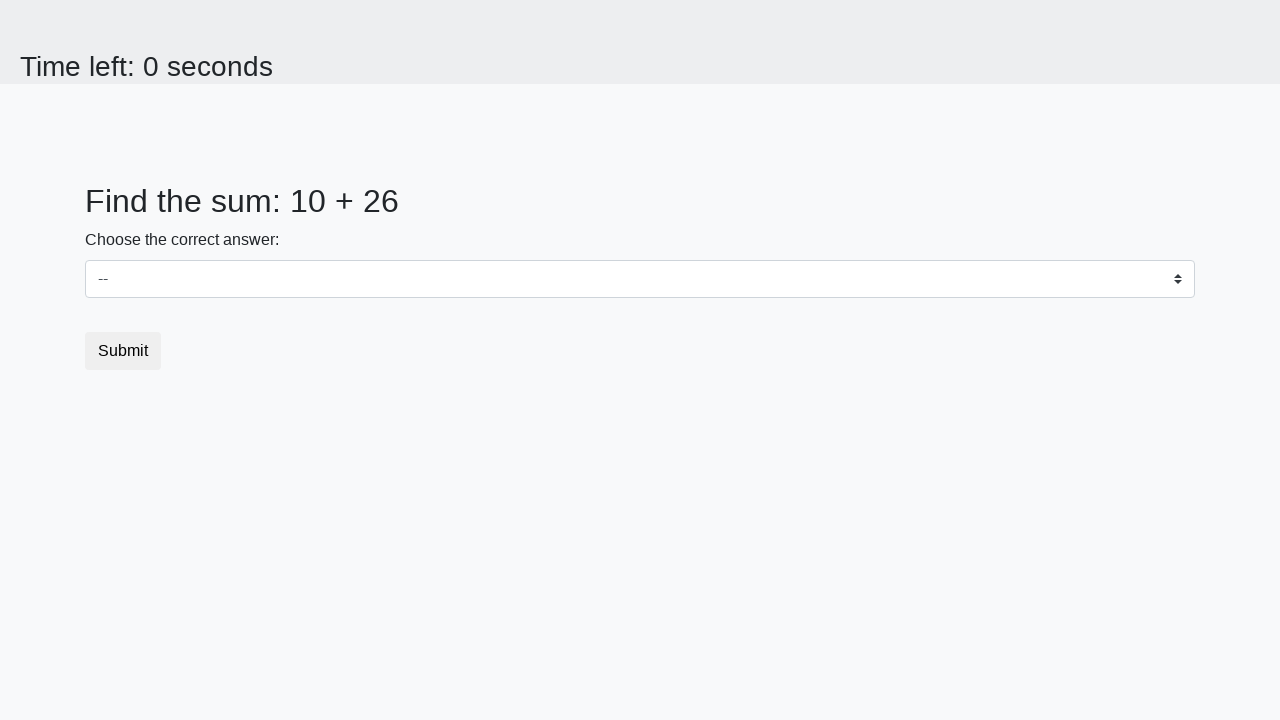

Selected the sum value '36' from the dropdown on select
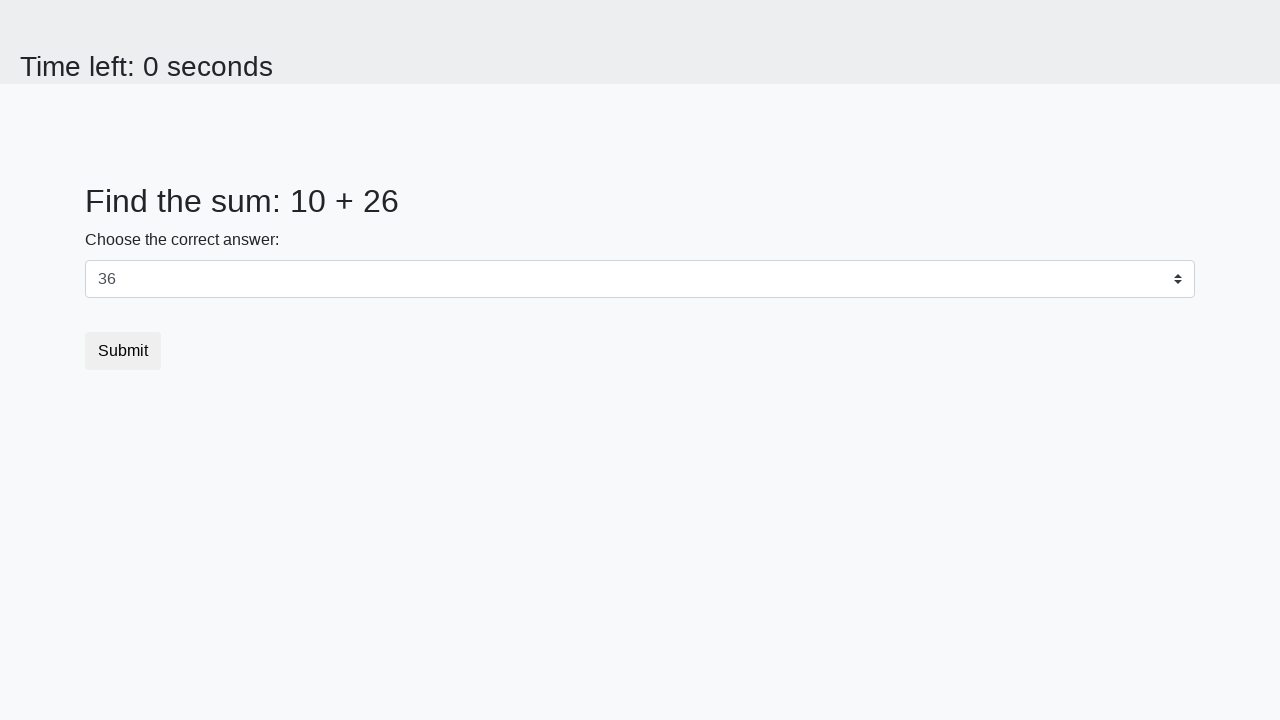

Clicked the submit button at (123, 351) on .btn
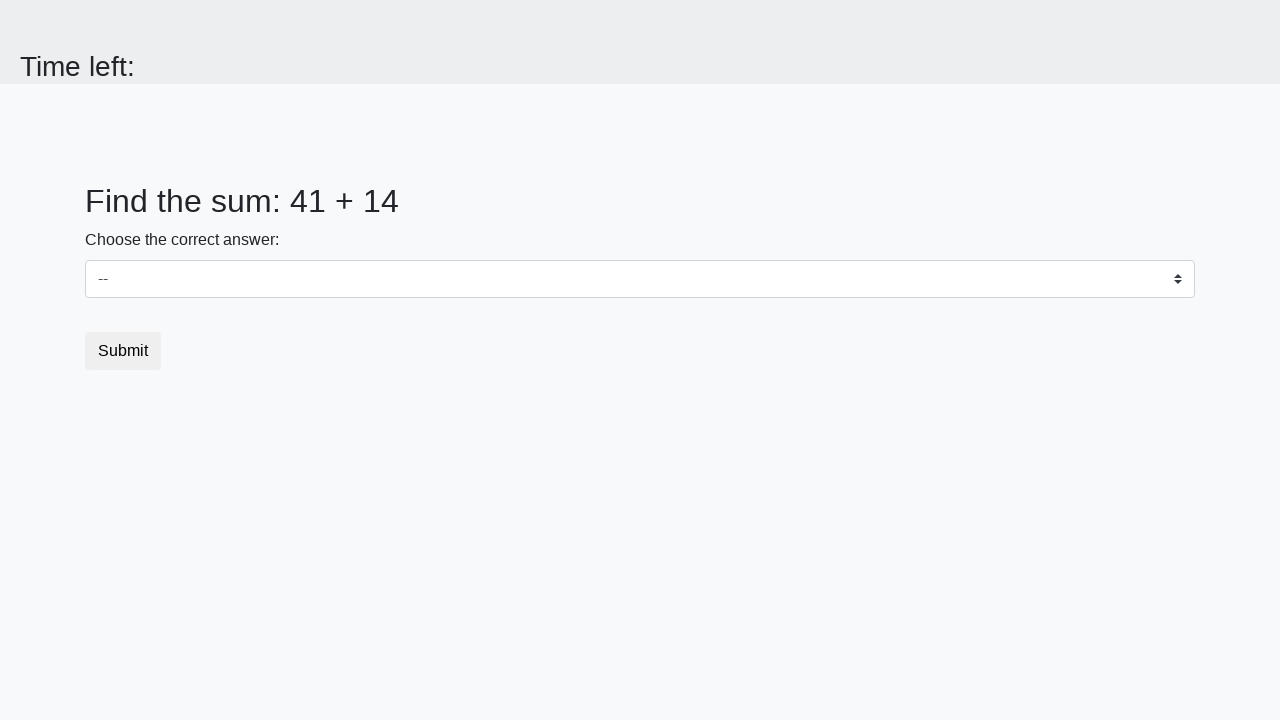

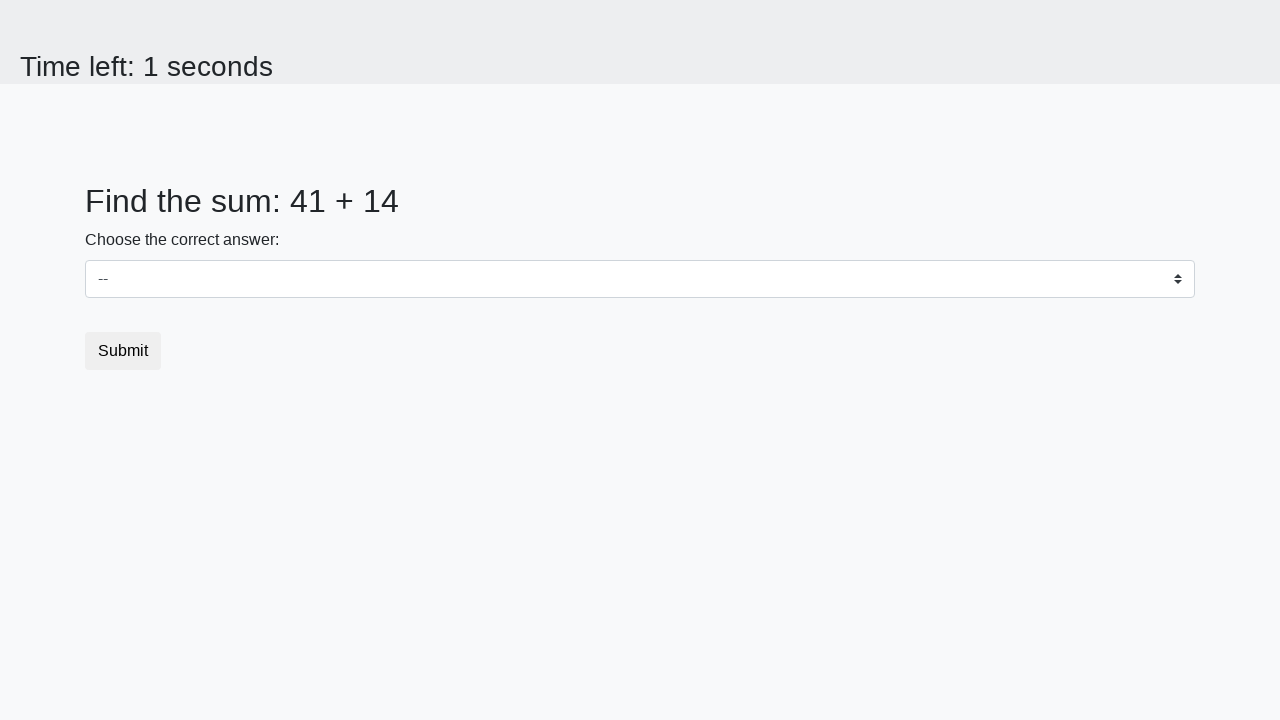